Waits for a price condition to be met, then clicks a button to reveal a math problem, calculates the answer, and submits the solution

Starting URL: http://suninjuly.github.io/explicit_wait2.html

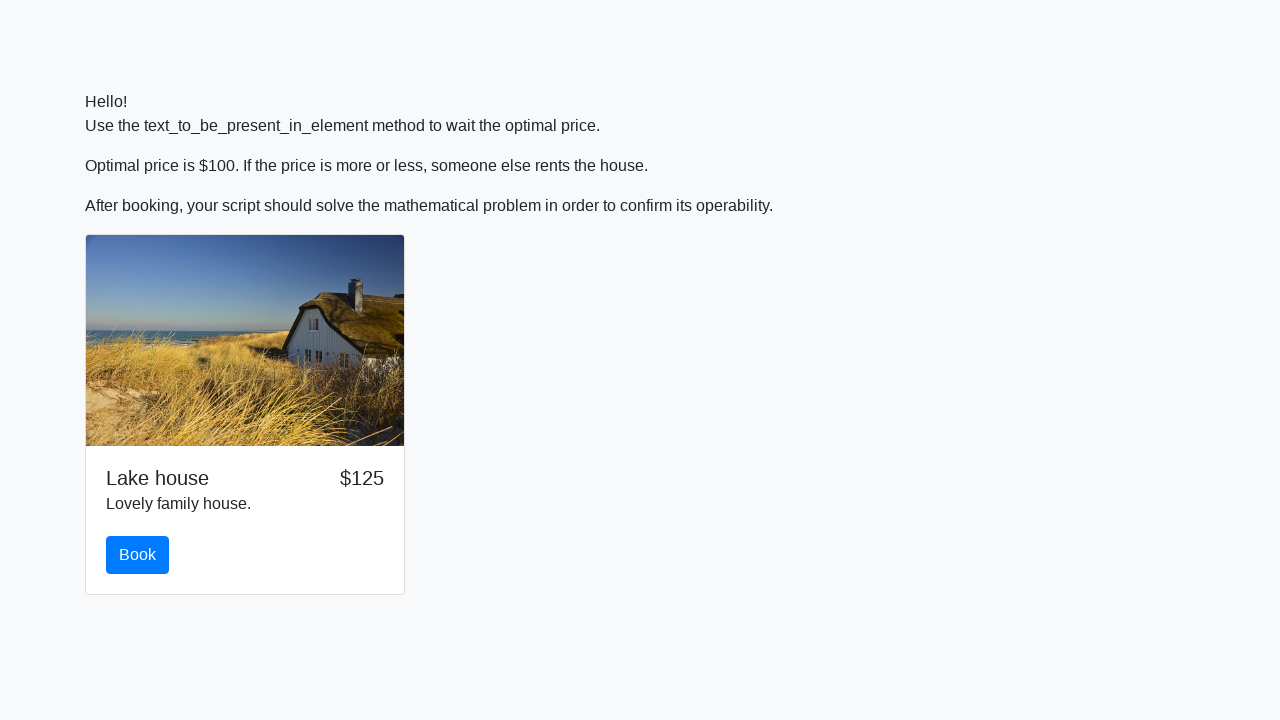

Waited for price to reach $100
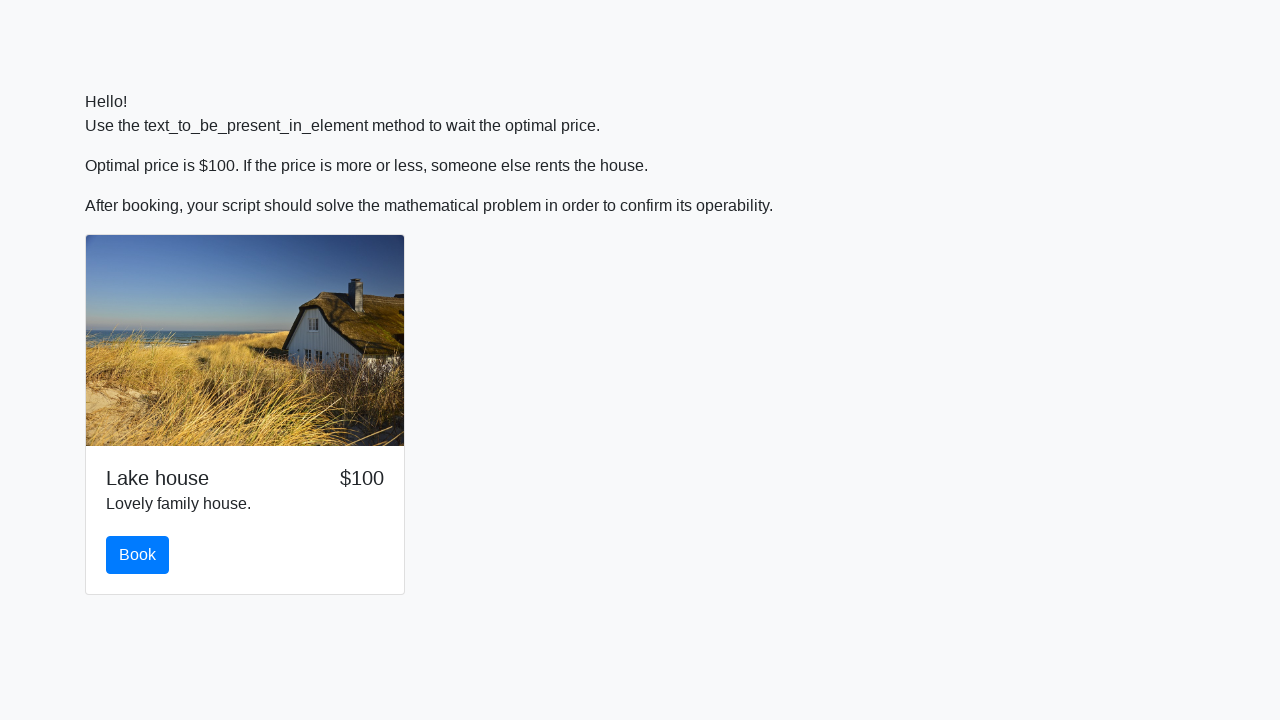

Located book button
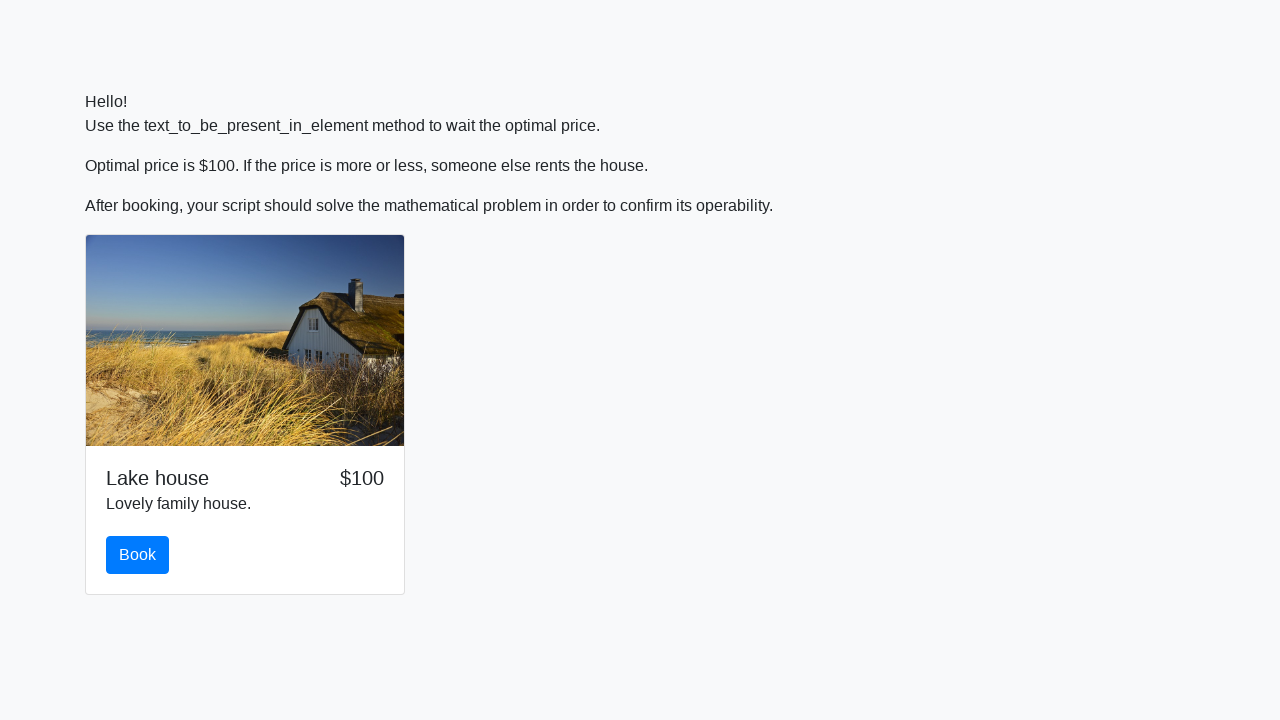

Clicked book button to reveal math problem at (138, 555) on #book
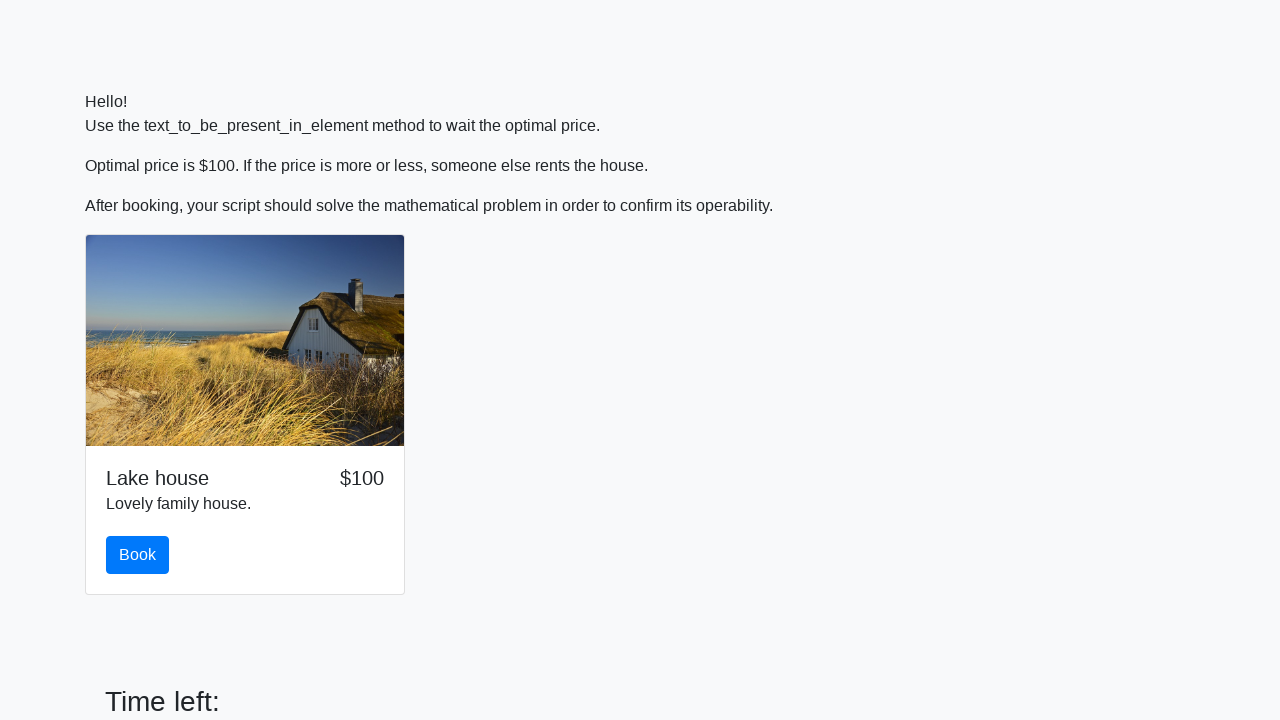

Located input value element
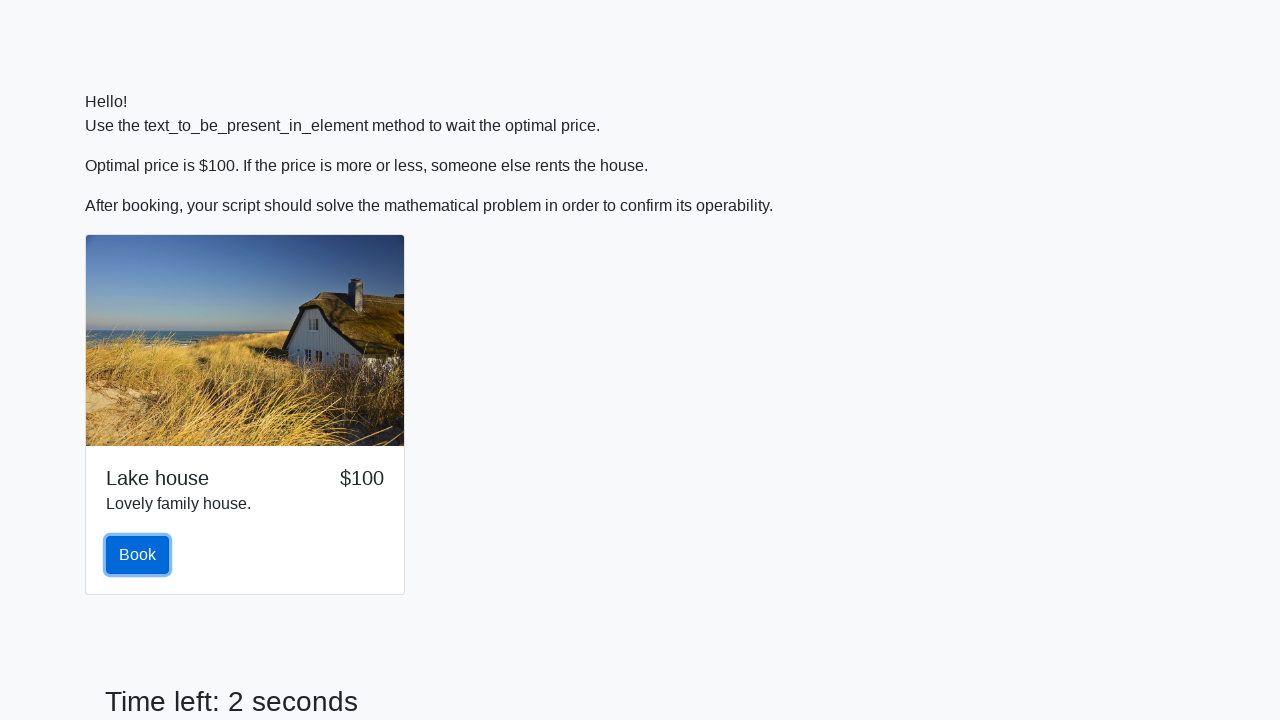

Retrieved input value: 641
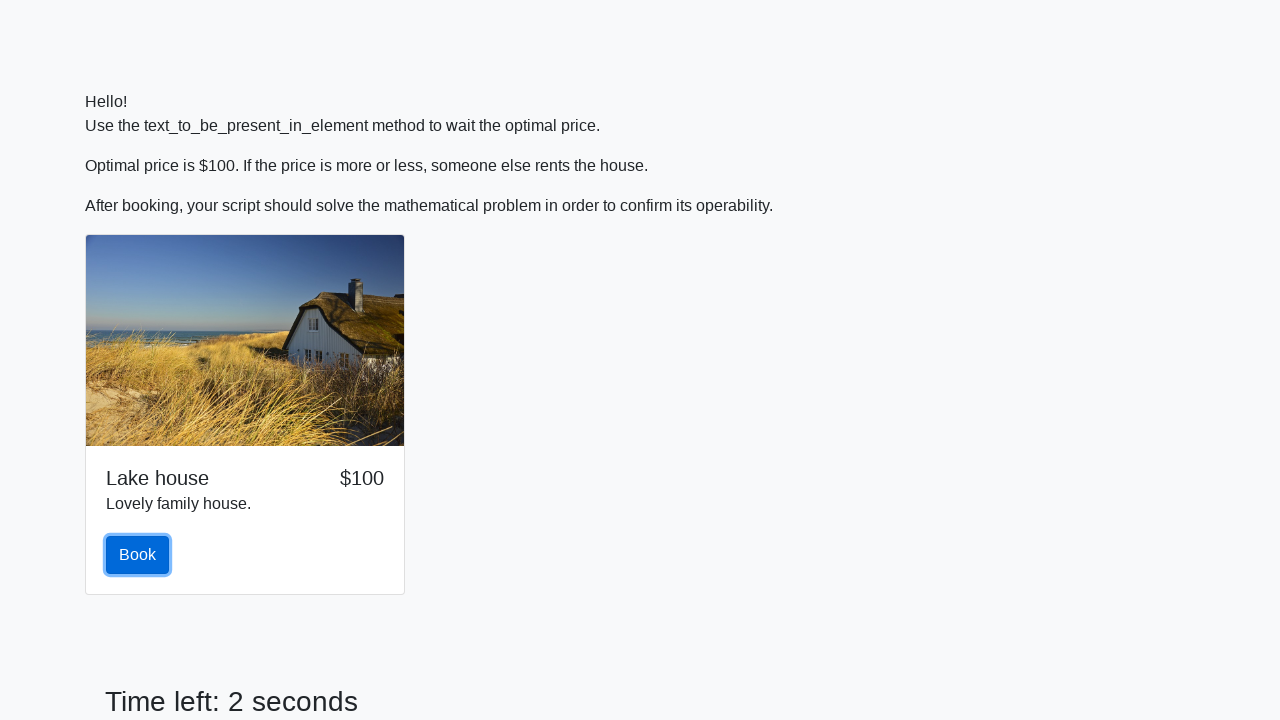

Calculated answer: 0.32073218477942195
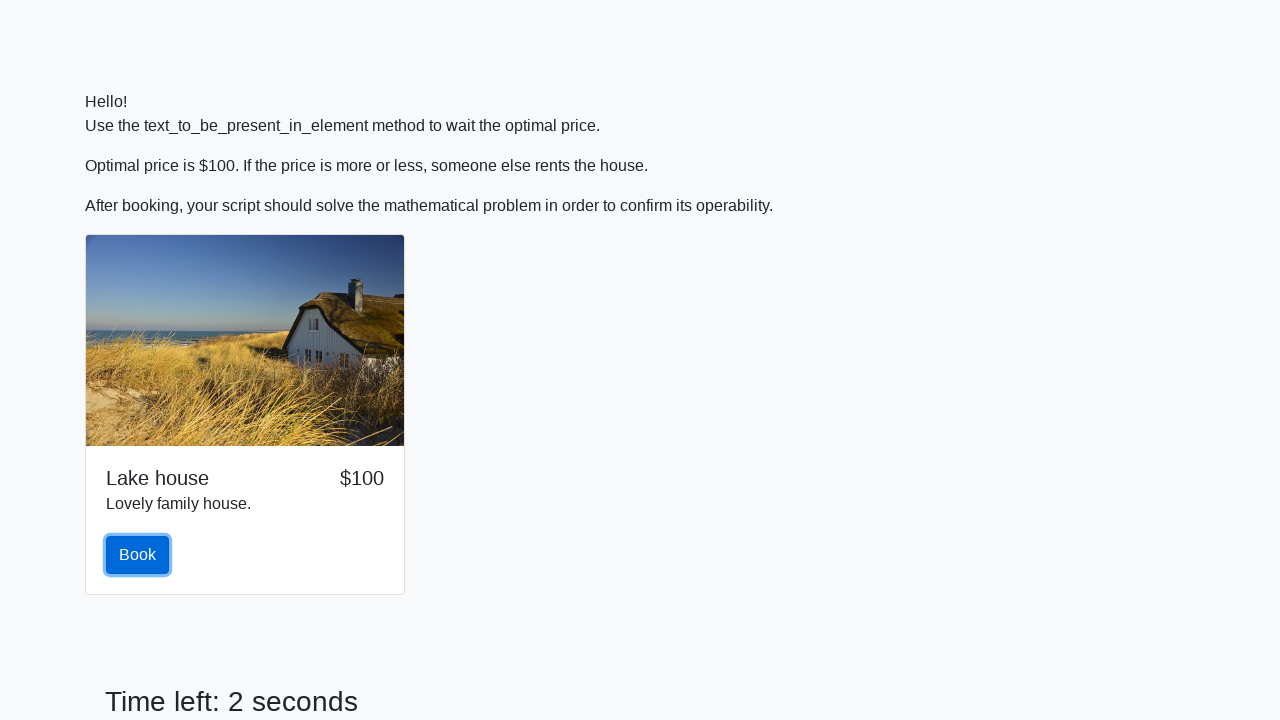

Filled answer field with calculated solution on #answer
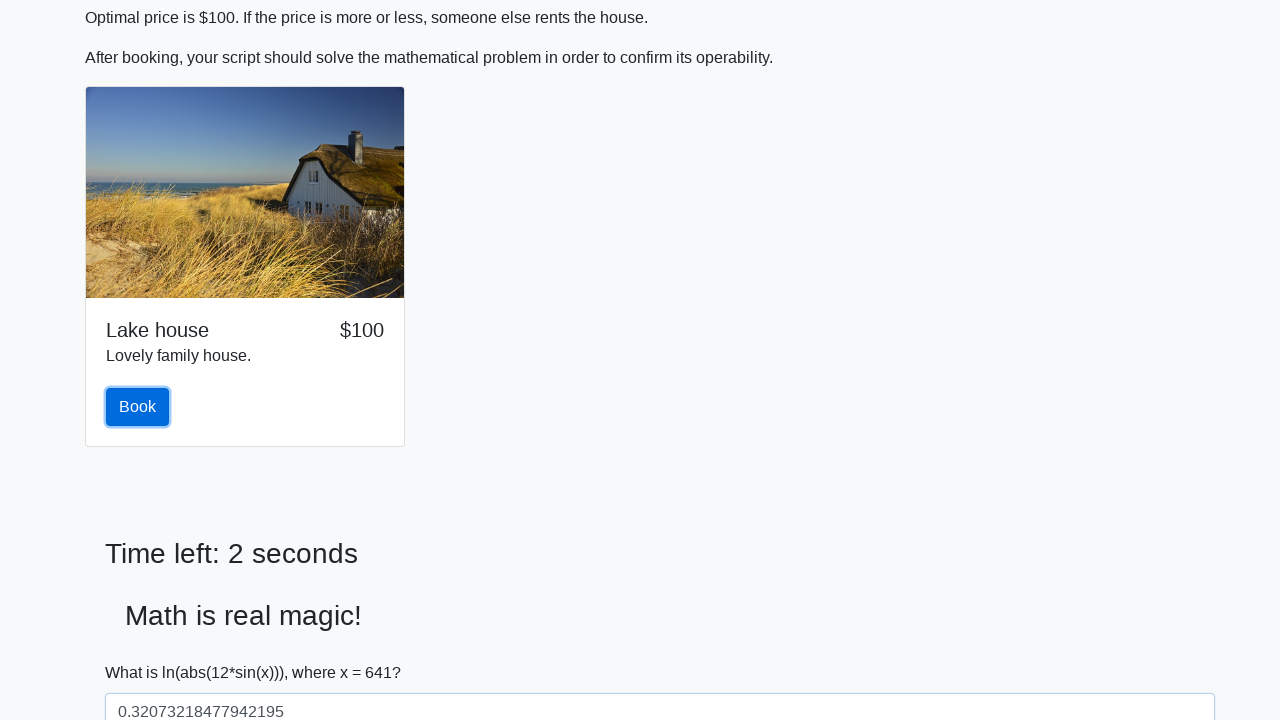

Clicked solve button to submit answer at (143, 651) on #solve
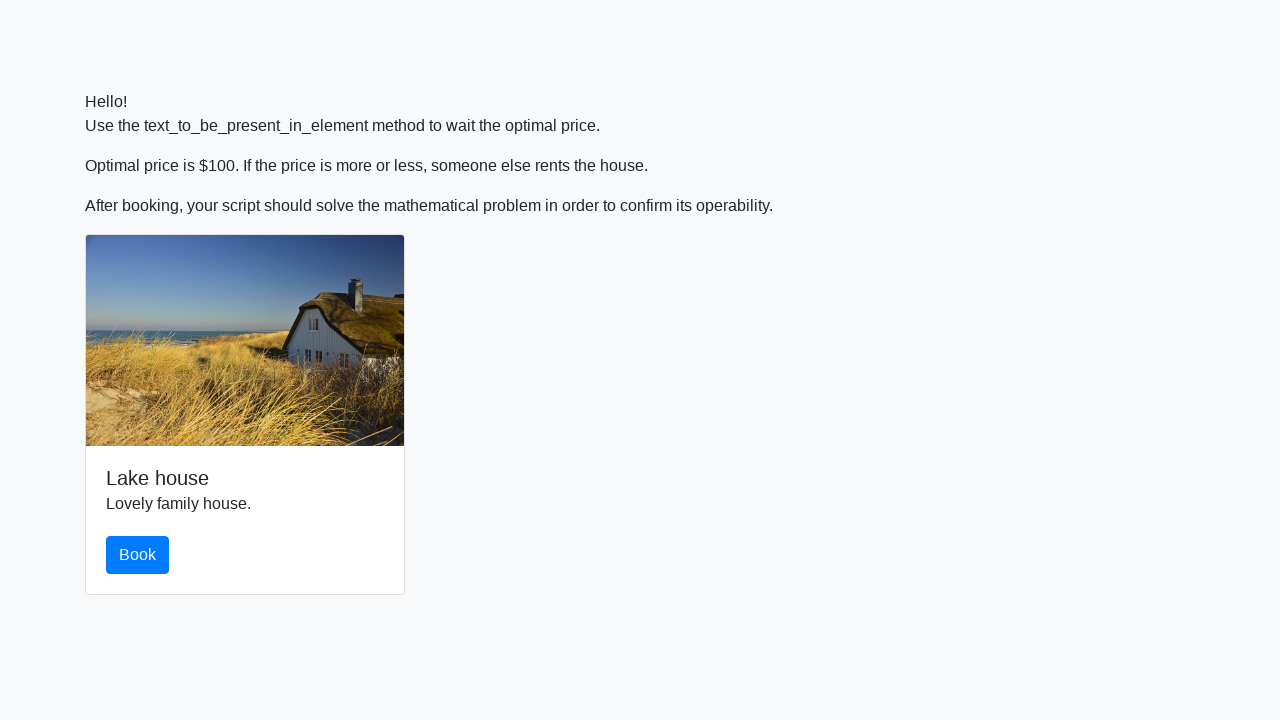

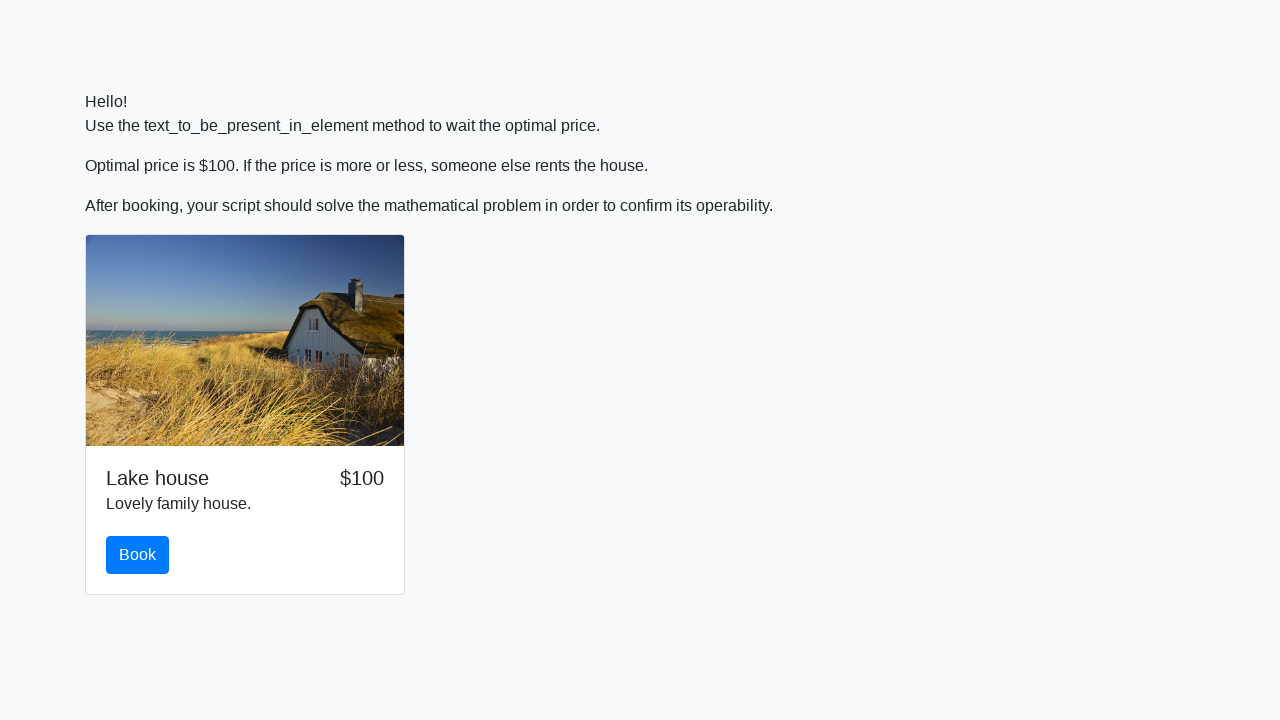